Tests that maximum threshold value of 2147483647 is accepted and settings save successfully

Starting URL: https://parabank.parasoft.com/parabank/admin.htm

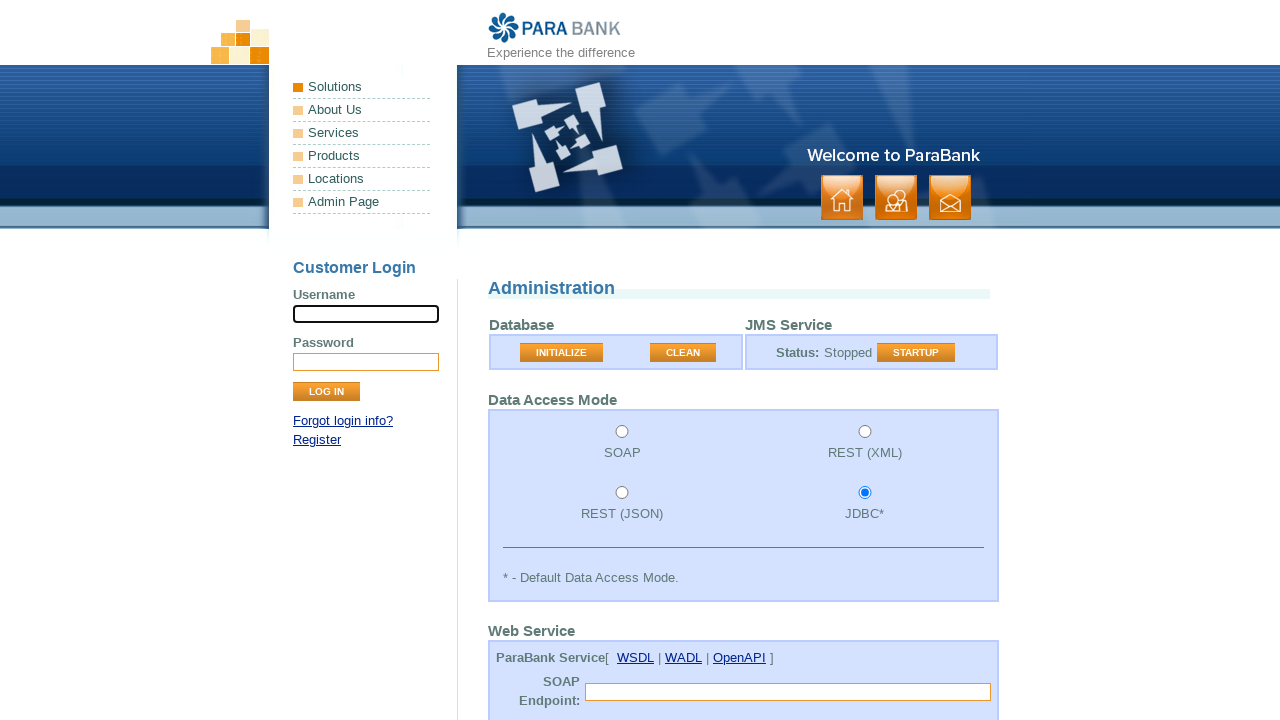

Cleared the loan processor threshold input field on input#loanProcessorThreshold
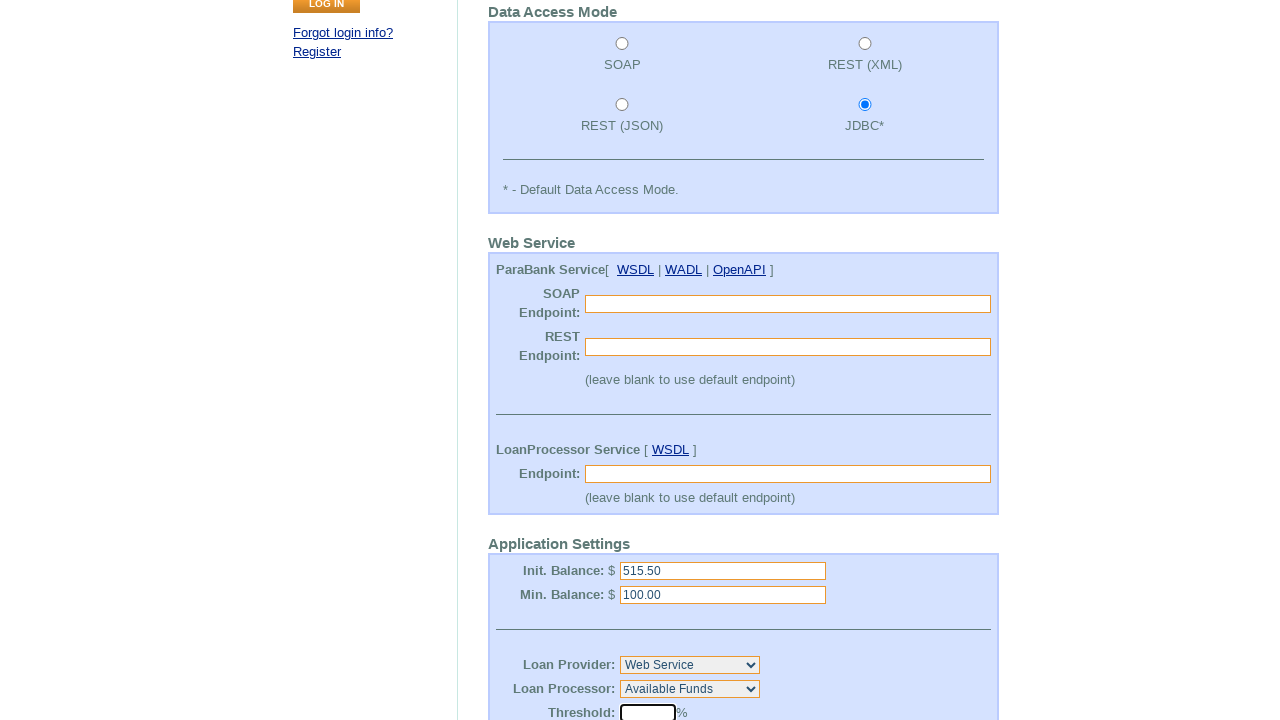

Filled threshold input with maximum 32-bit integer value 2147483647 on input#loanProcessorThreshold
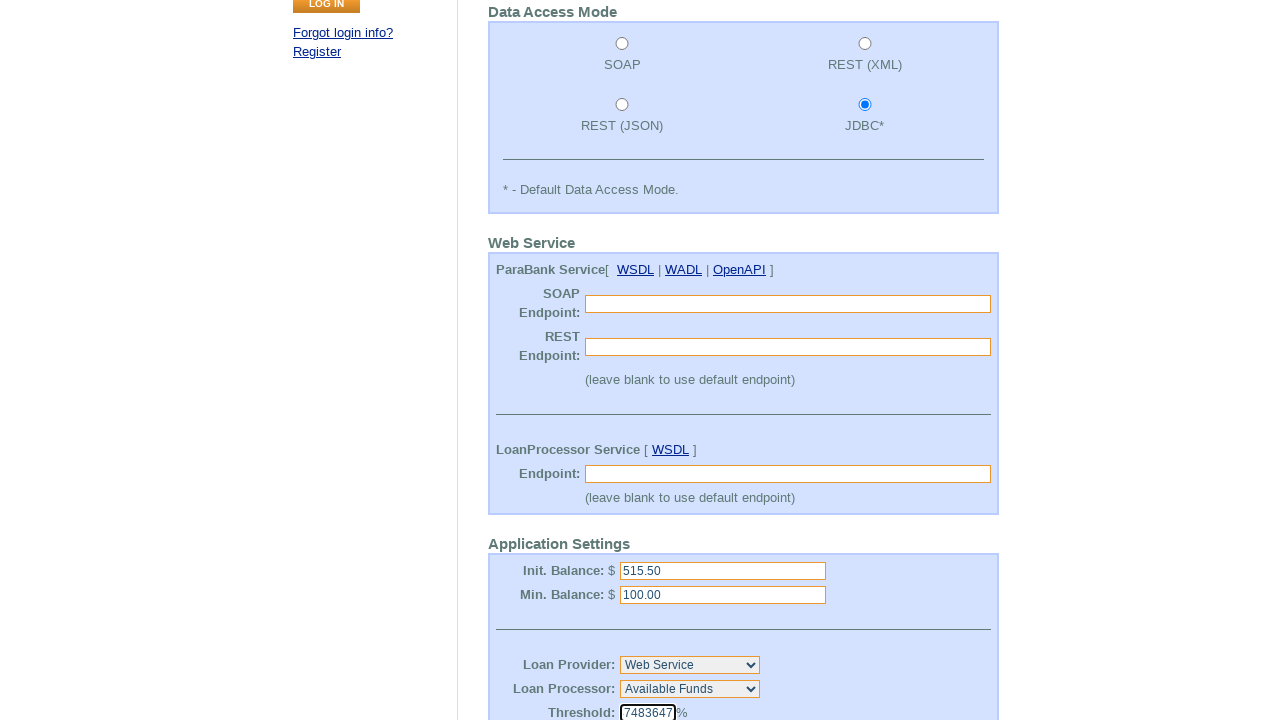

Clicked Submit button to save threshold settings at (523, 572) on input[value='Submit']
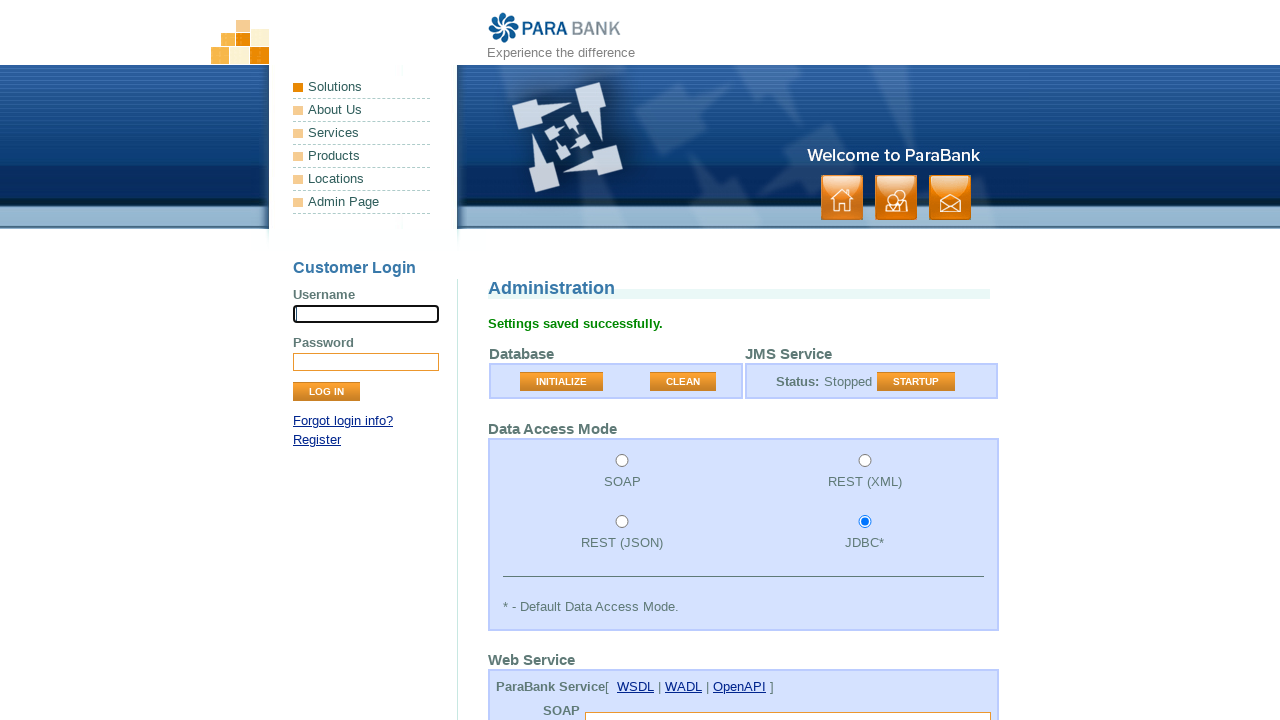

Success message appeared confirming settings were saved
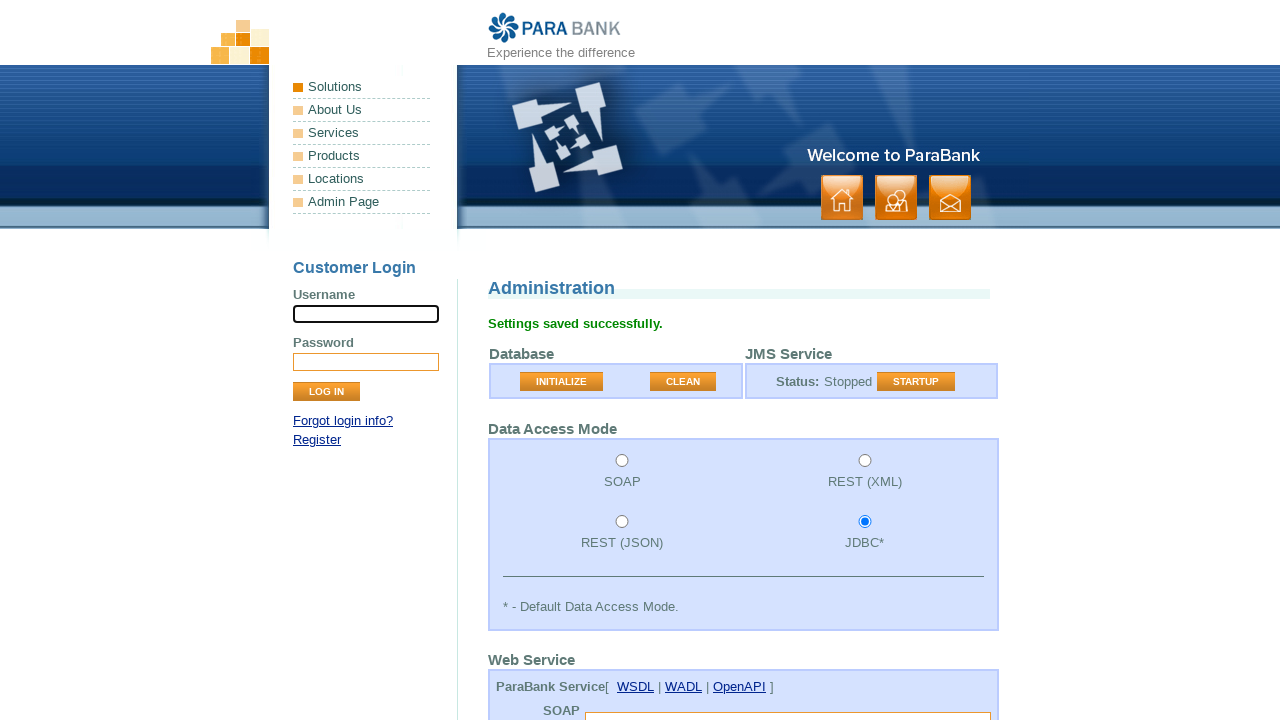

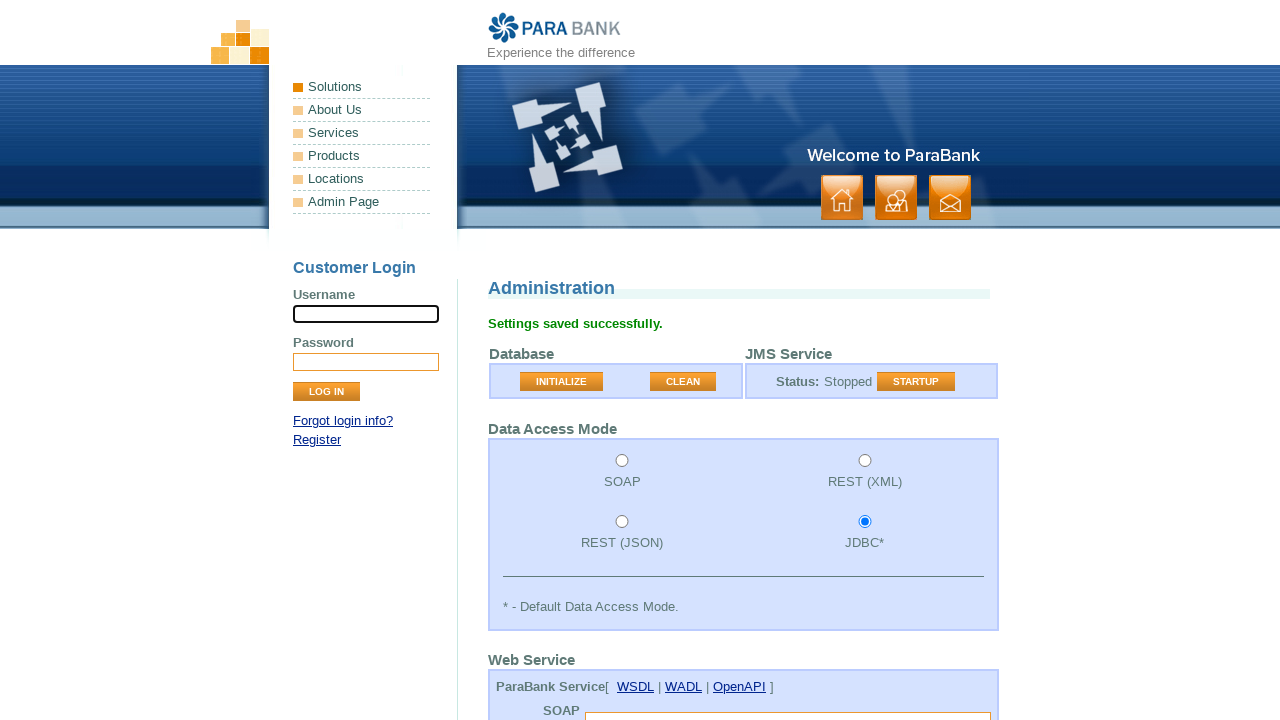